Tests contact form on Jupiter Toys website by navigating to contact page, attempting submission, and then filling out the form fields

Starting URL: https://jupiter.cloud.planittesting.com/#/home

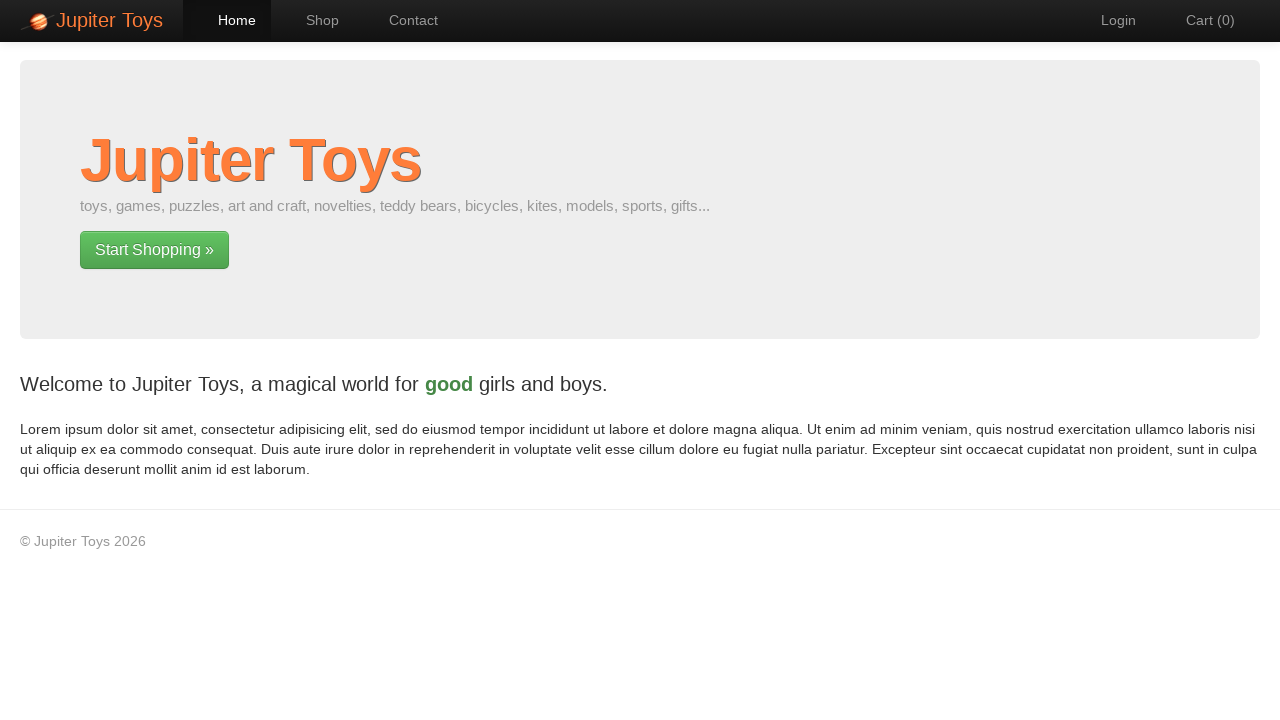

Clicked on Contact link to navigate to contact page at (404, 20) on a[href='#/contact']
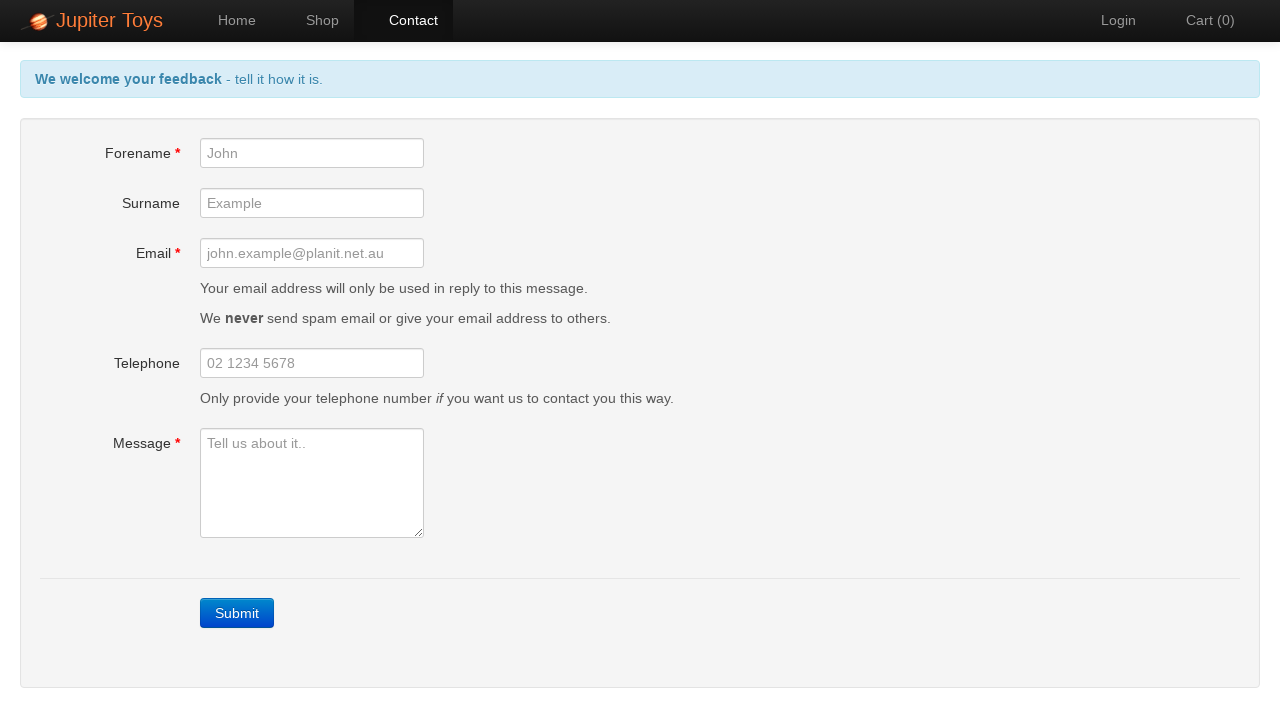

Contact page loaded and Submit button became visible
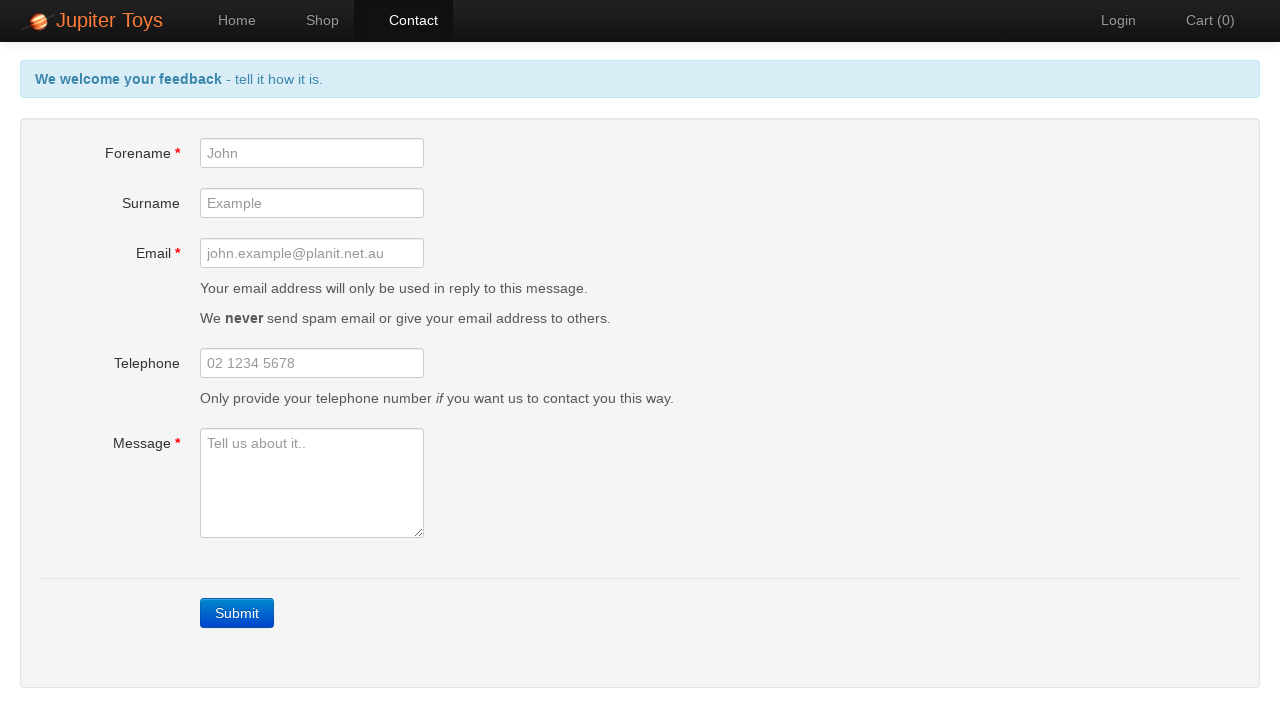

Clicked Submit button to trigger form validation at (237, 613) on xpath=//a[text()='Submit']
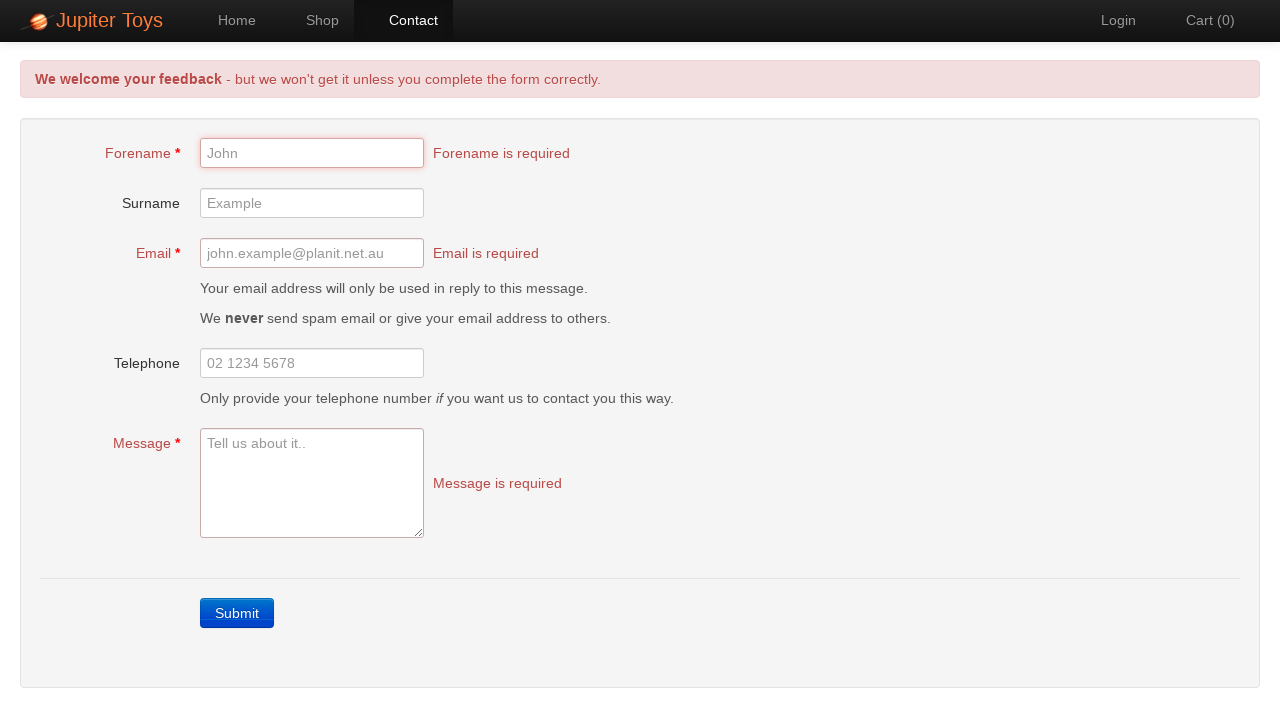

Filled forename field with 'John' on #forename
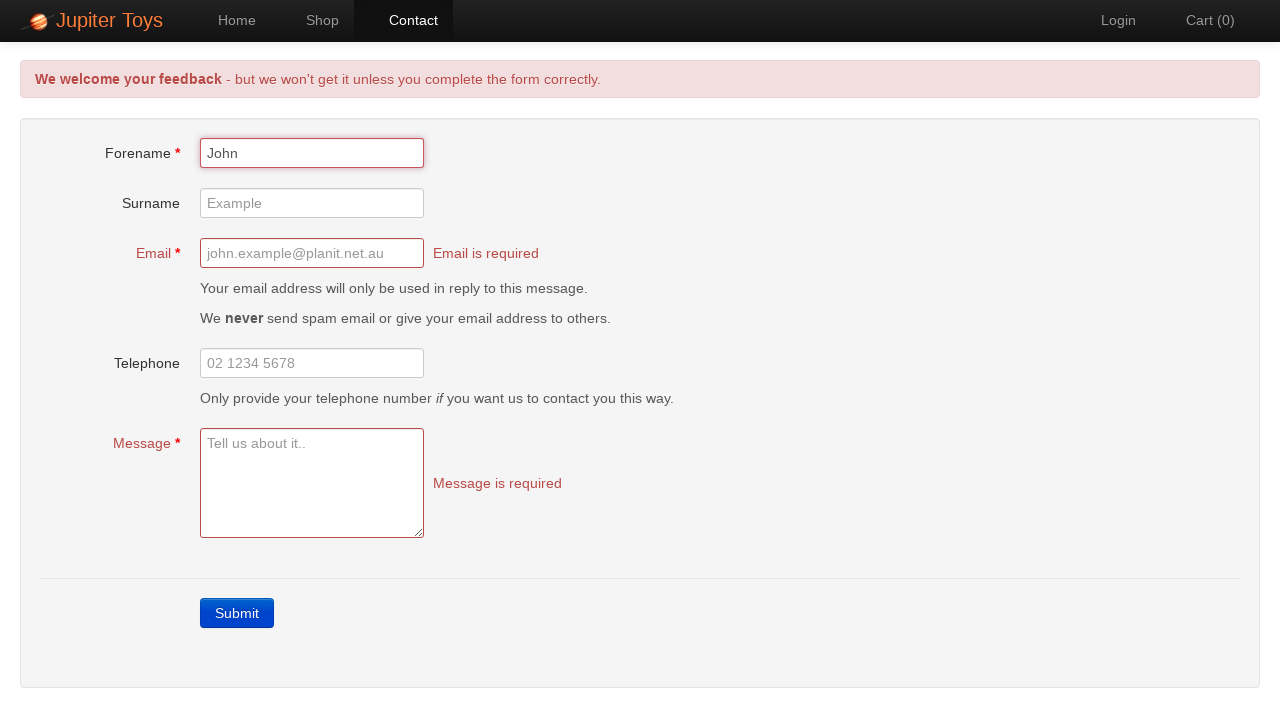

Filled surname field with 'Smith' on #surname
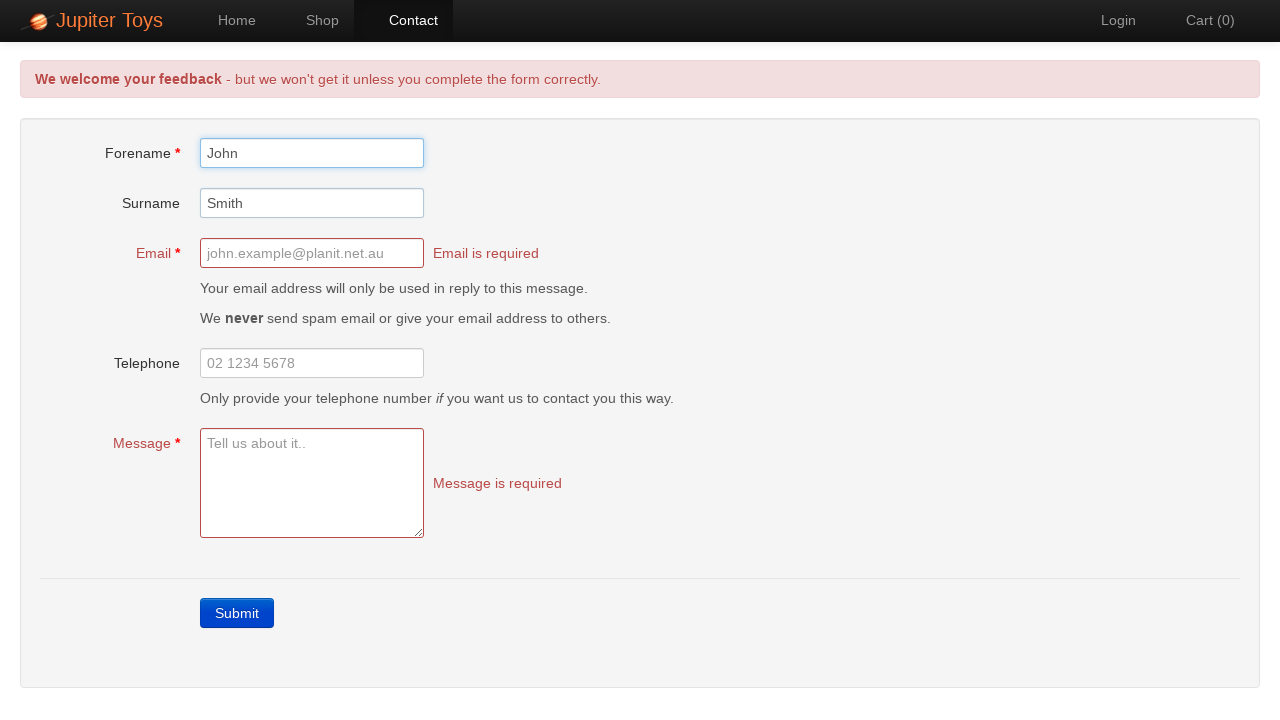

Filled email field with 'john.smith@example.com' on #email
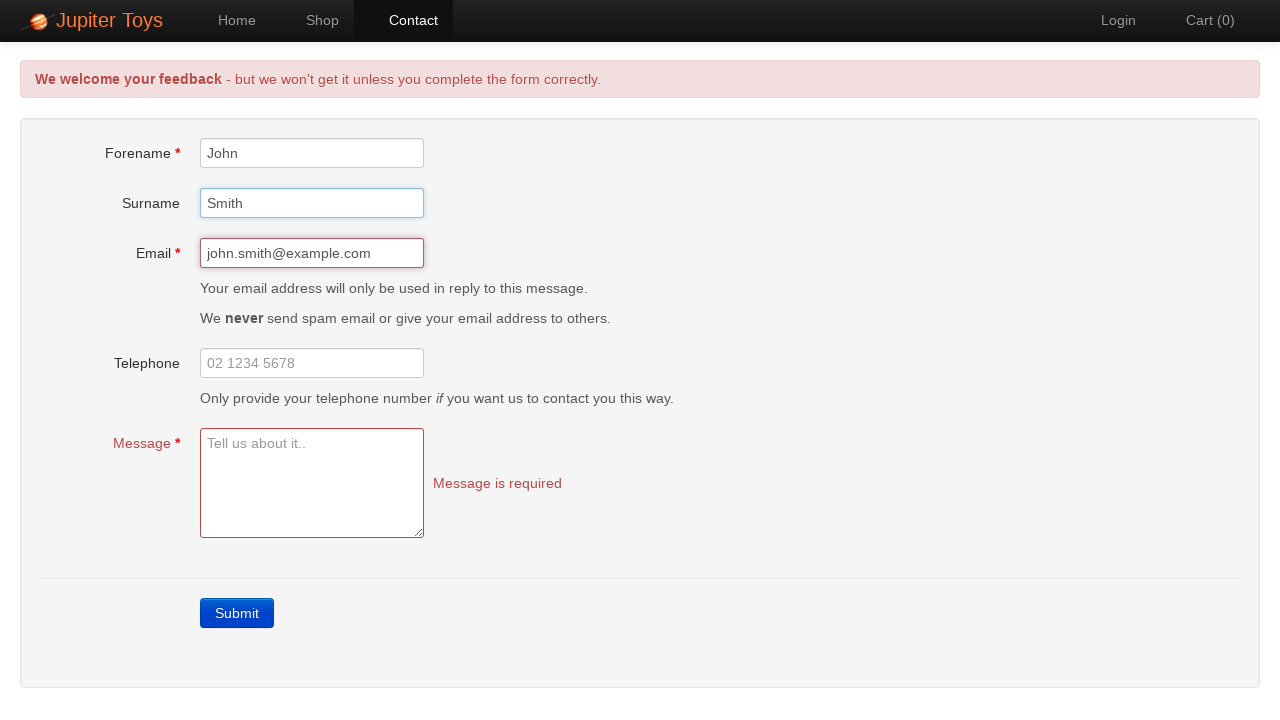

Filled telephone field with '555-123-4567' on #telephone
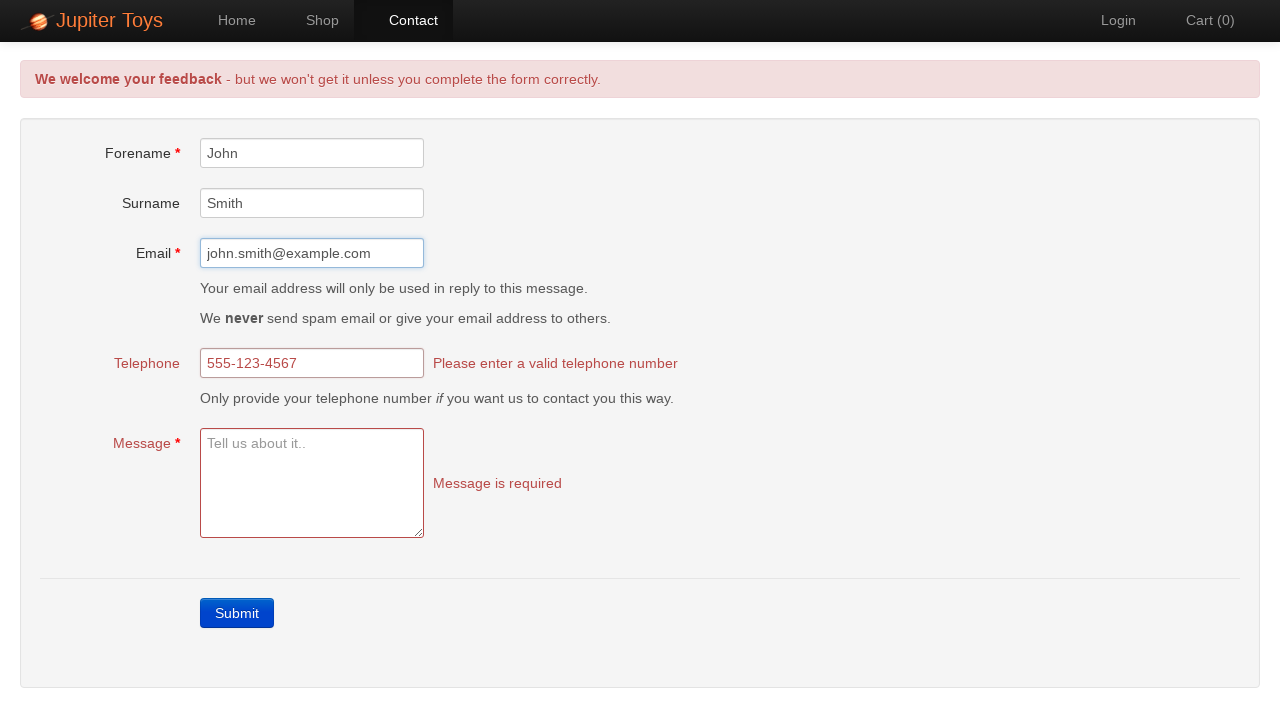

Filled message field with test message on #message
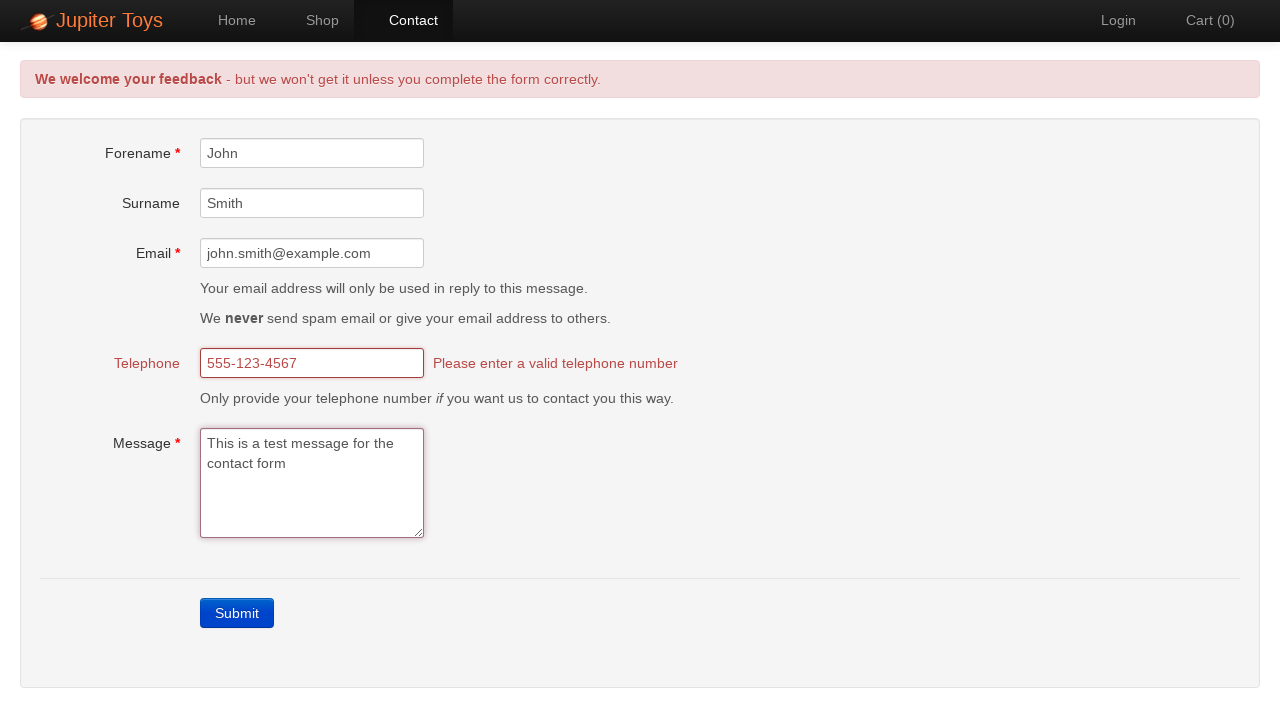

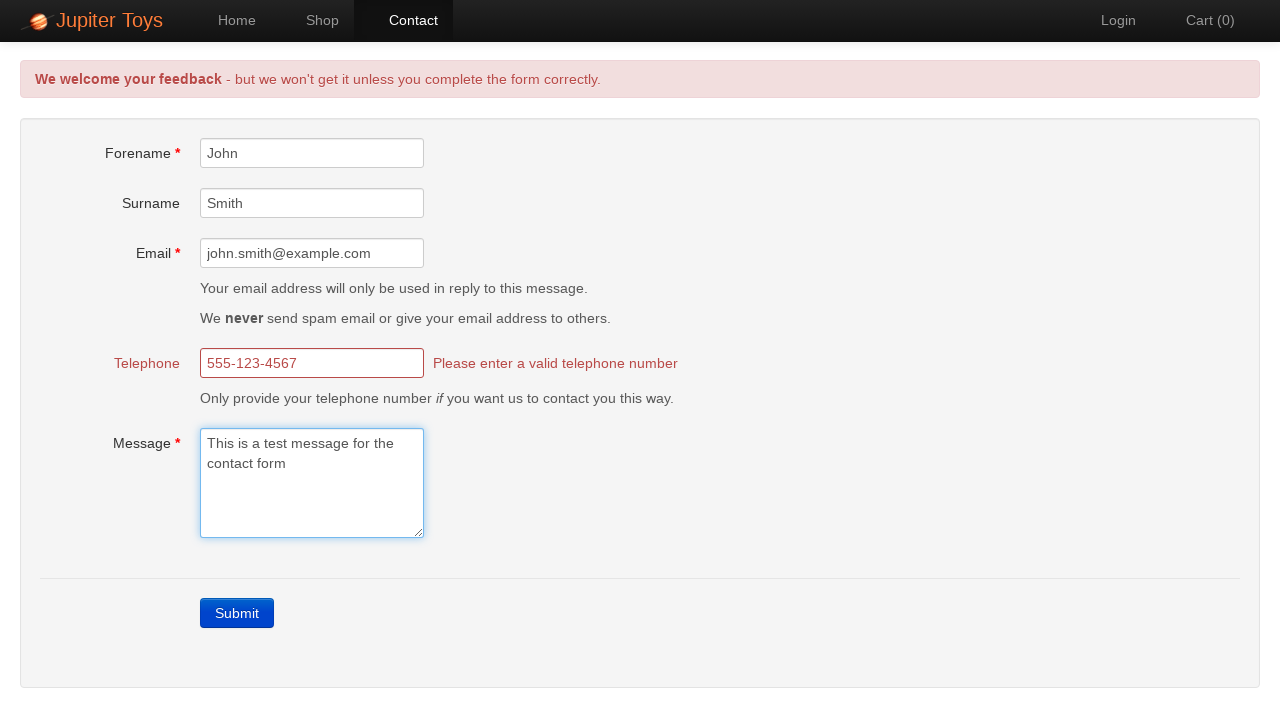